Opens two browser pages in the same context and navigates each to different Playwright documentation pages to test multi-window handling

Starting URL: https://playwright.dev/docs/test-parallel

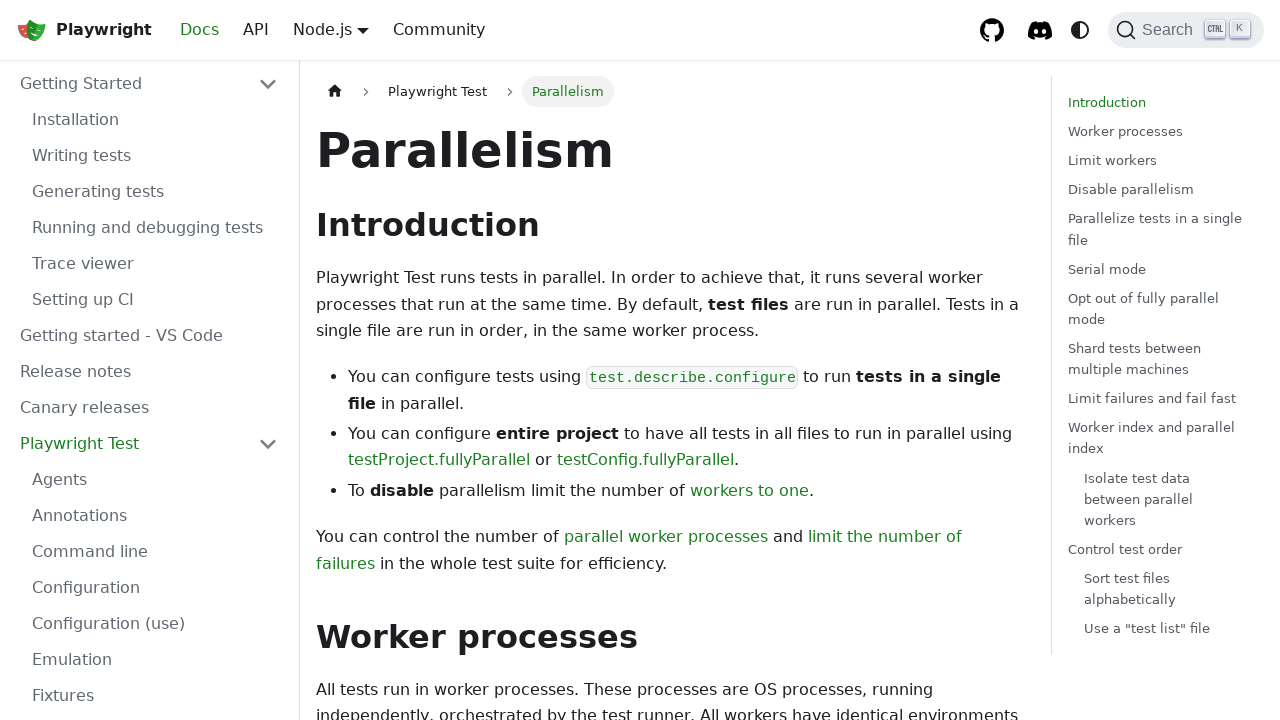

Created a second page in the same context
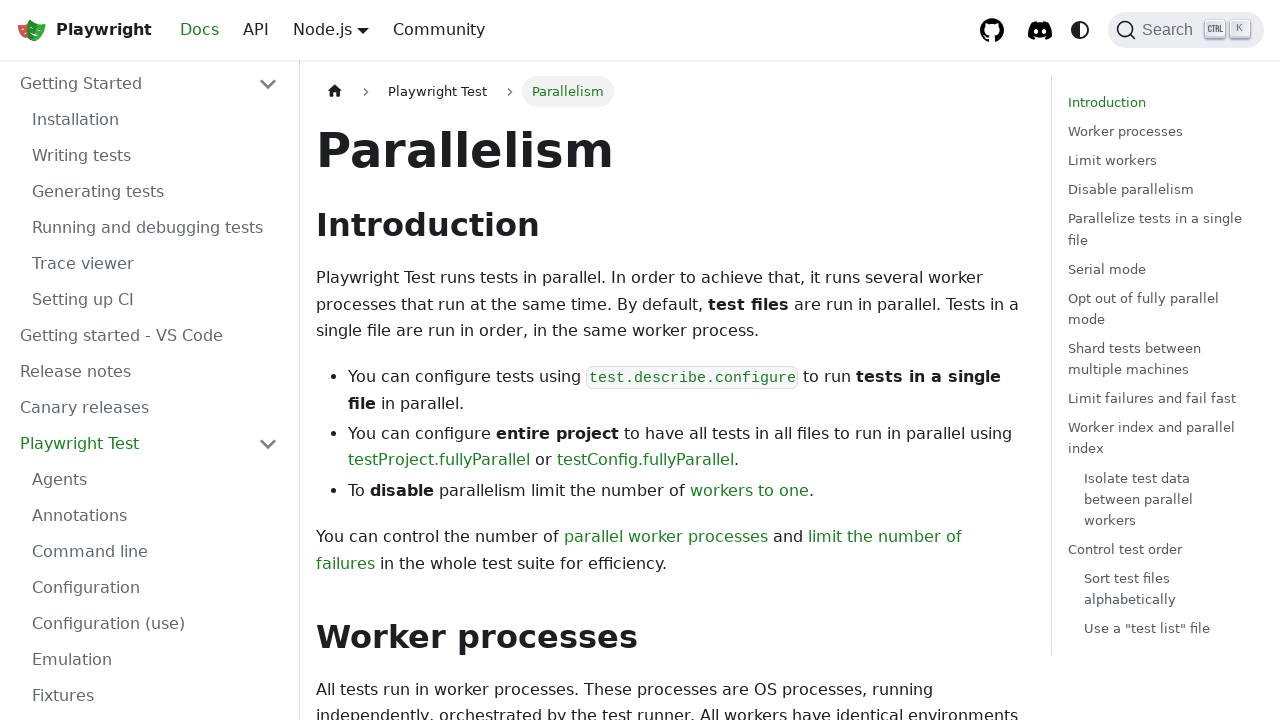

Navigated second page to test-annotations documentation
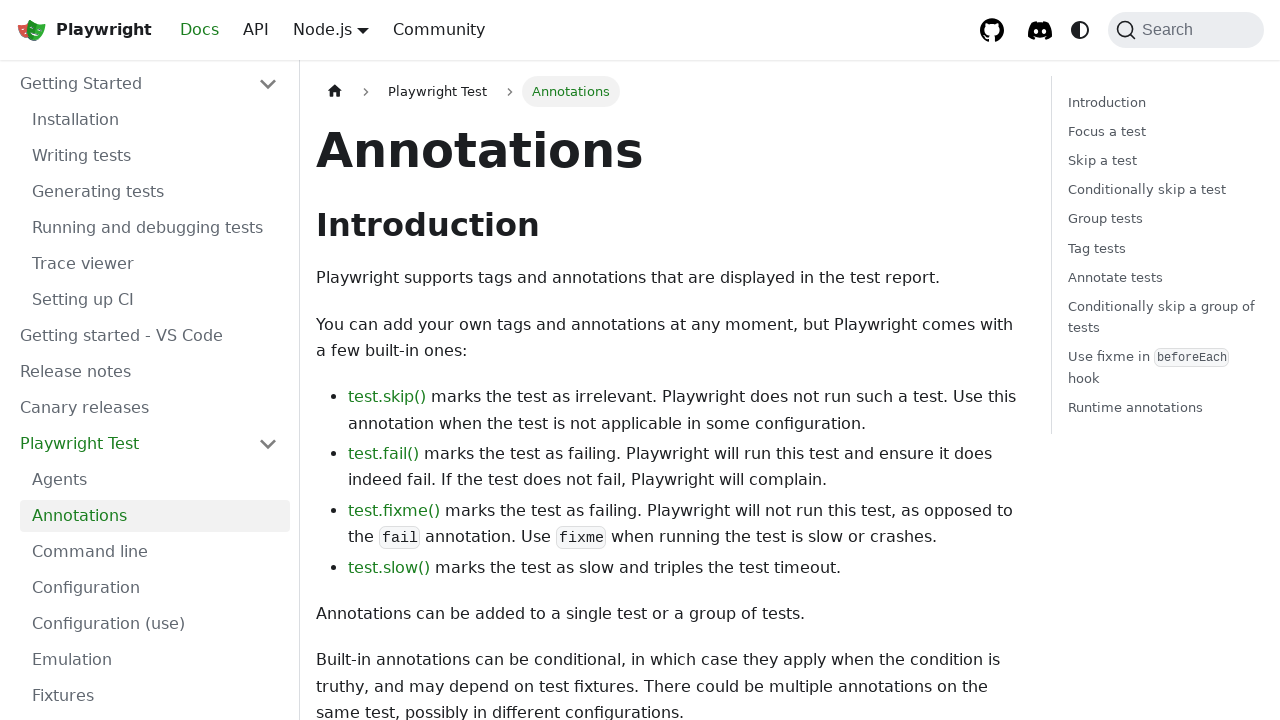

Second page loaded (domcontentloaded)
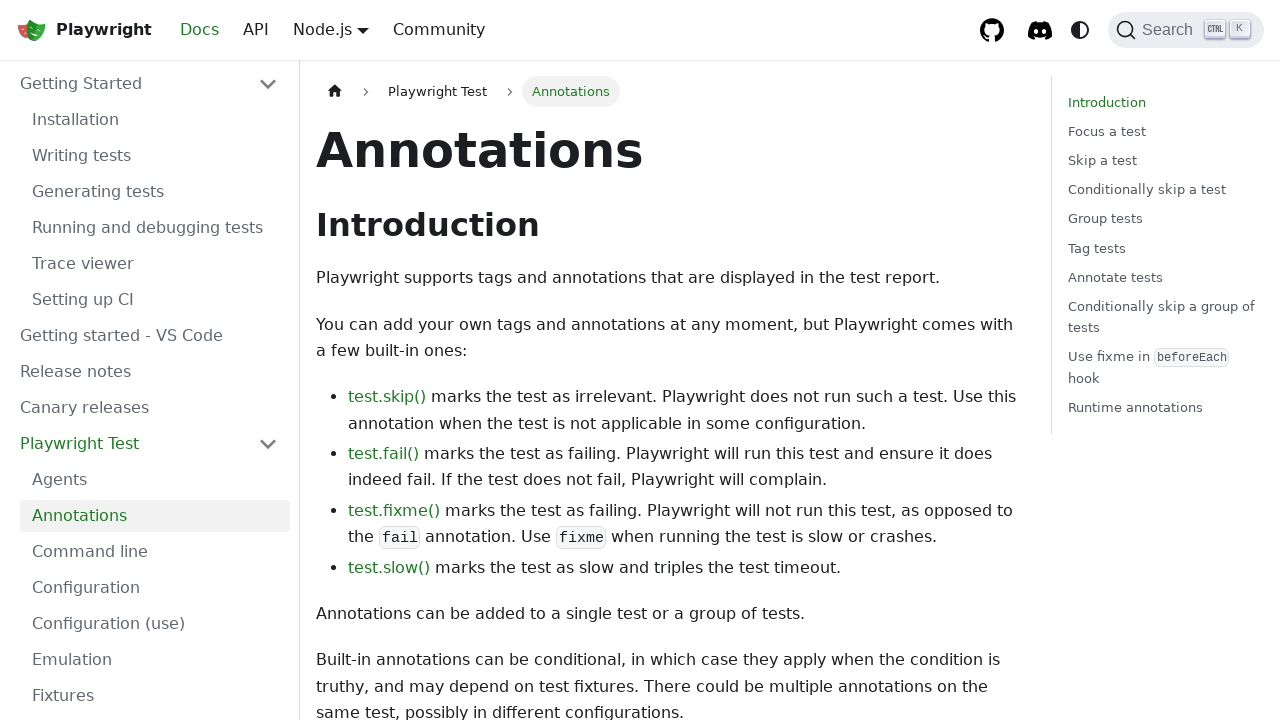

First page loaded (domcontentloaded)
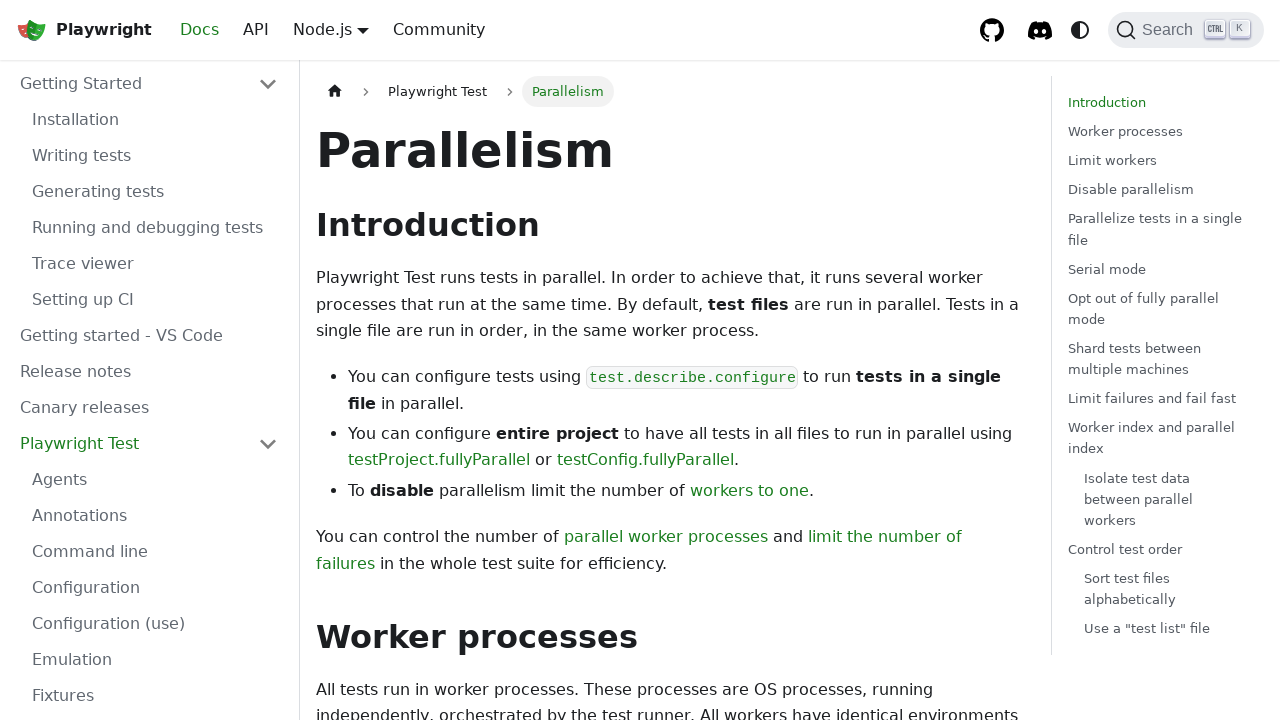

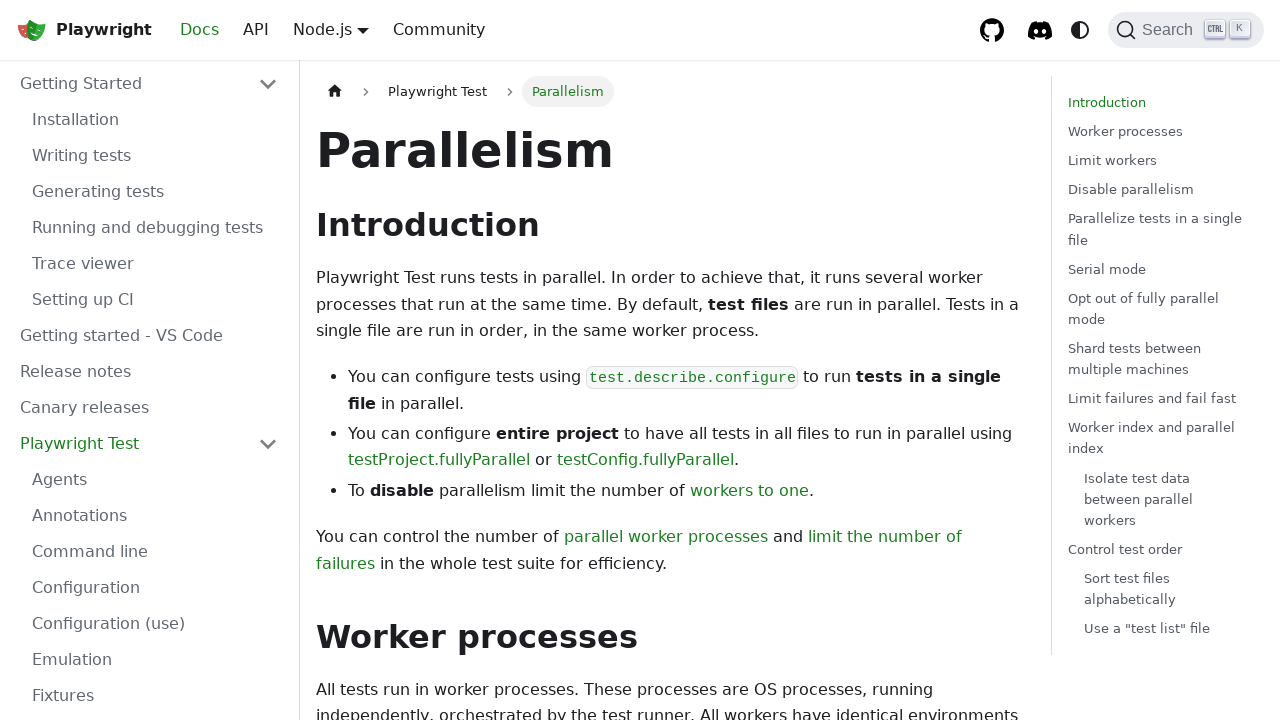